Demonstrates browser navigation commands by navigating between two demo sites, using back/forward history navigation, and refreshing the page.

Starting URL: https://demo.nopcommerce.com/register

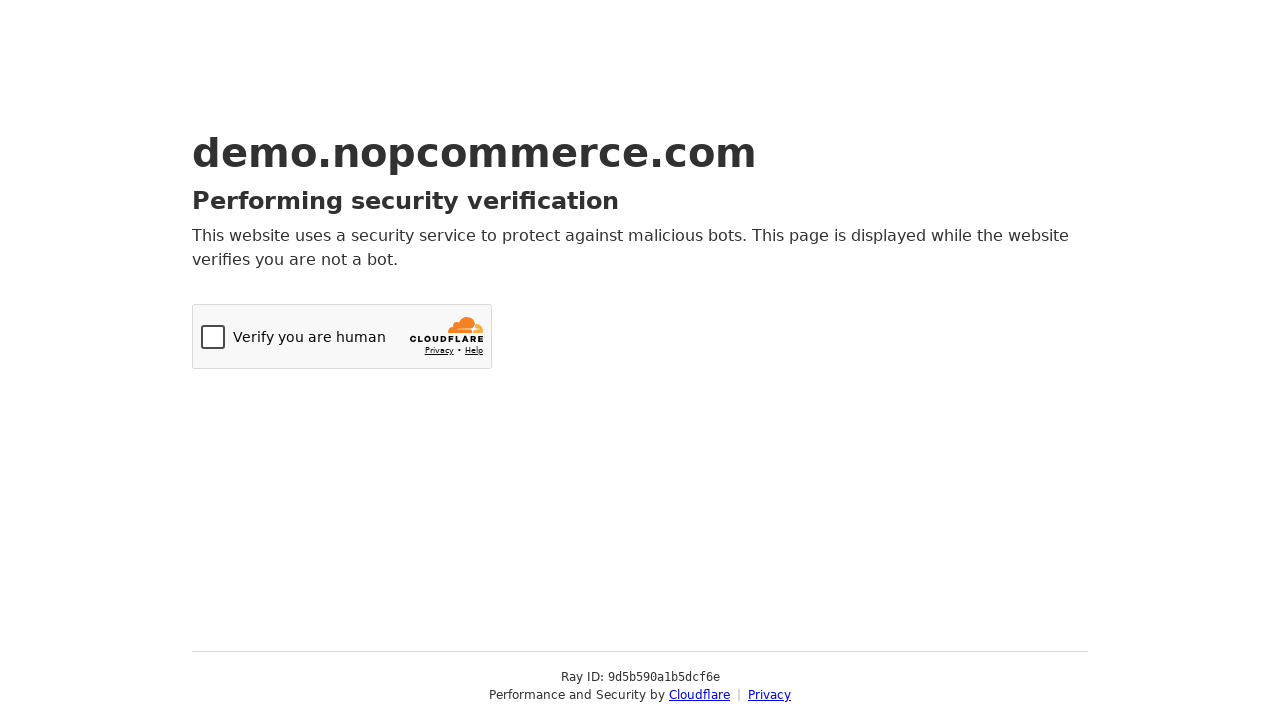

Navigated to OpenCart demo site at https://demo.opencart.com/
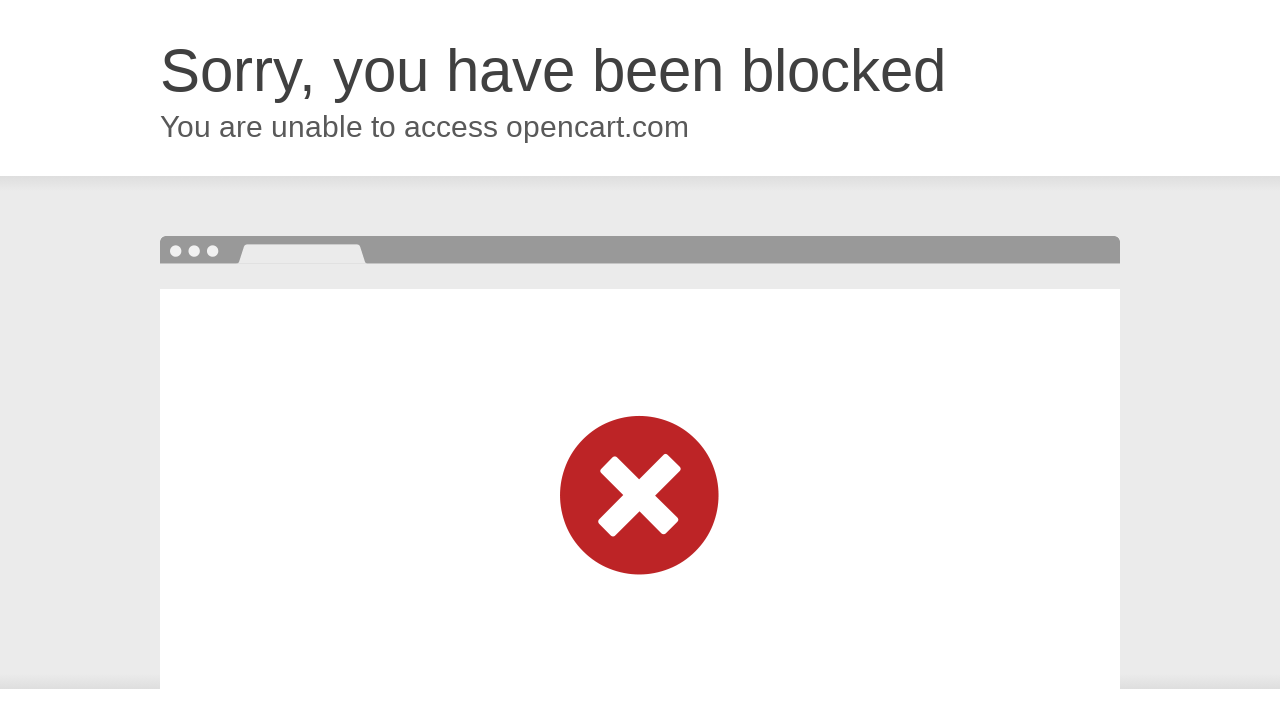

Navigated back to previous page (nopcommerce register)
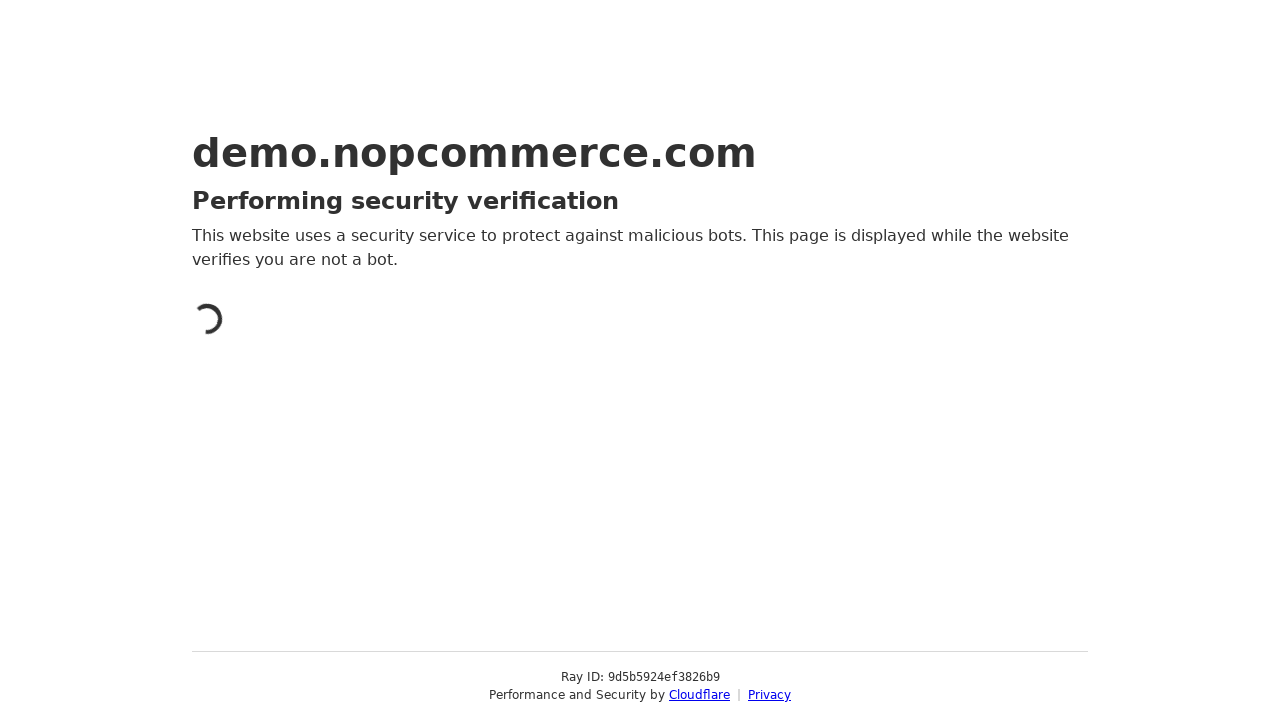

Printed current URL: https://demo.nopcommerce.com/register
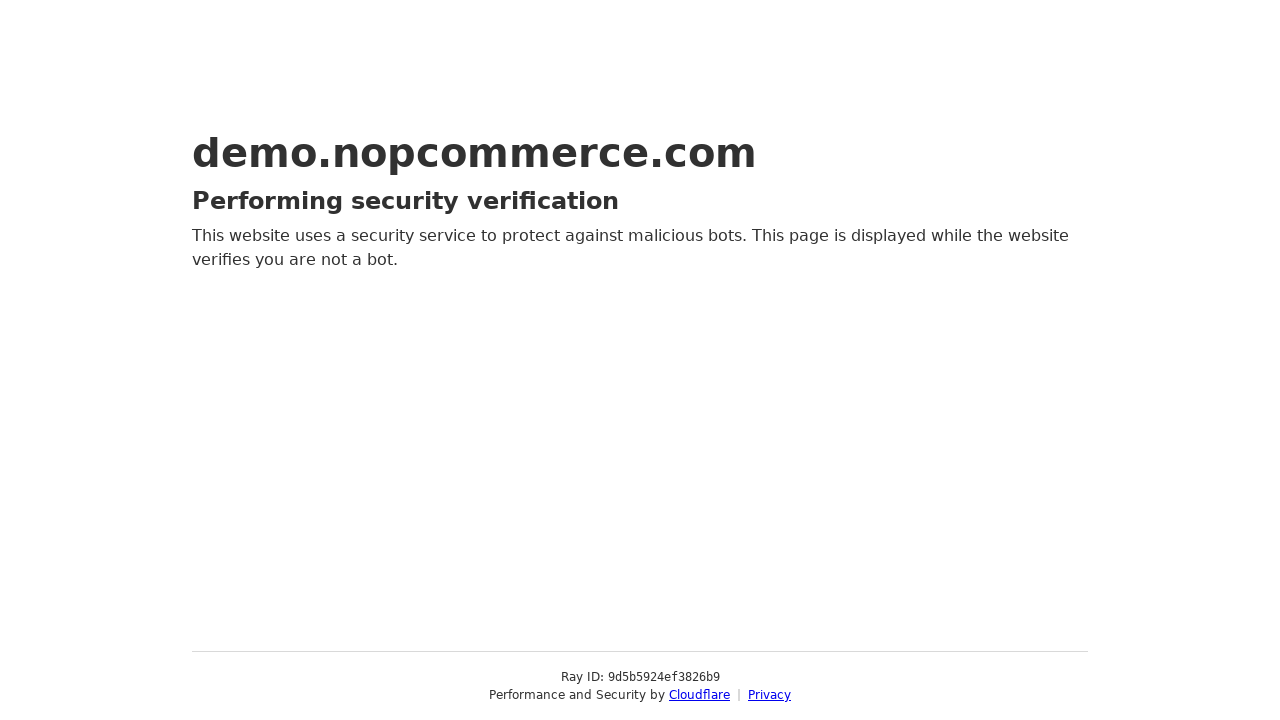

Navigated forward to OpenCart demo site
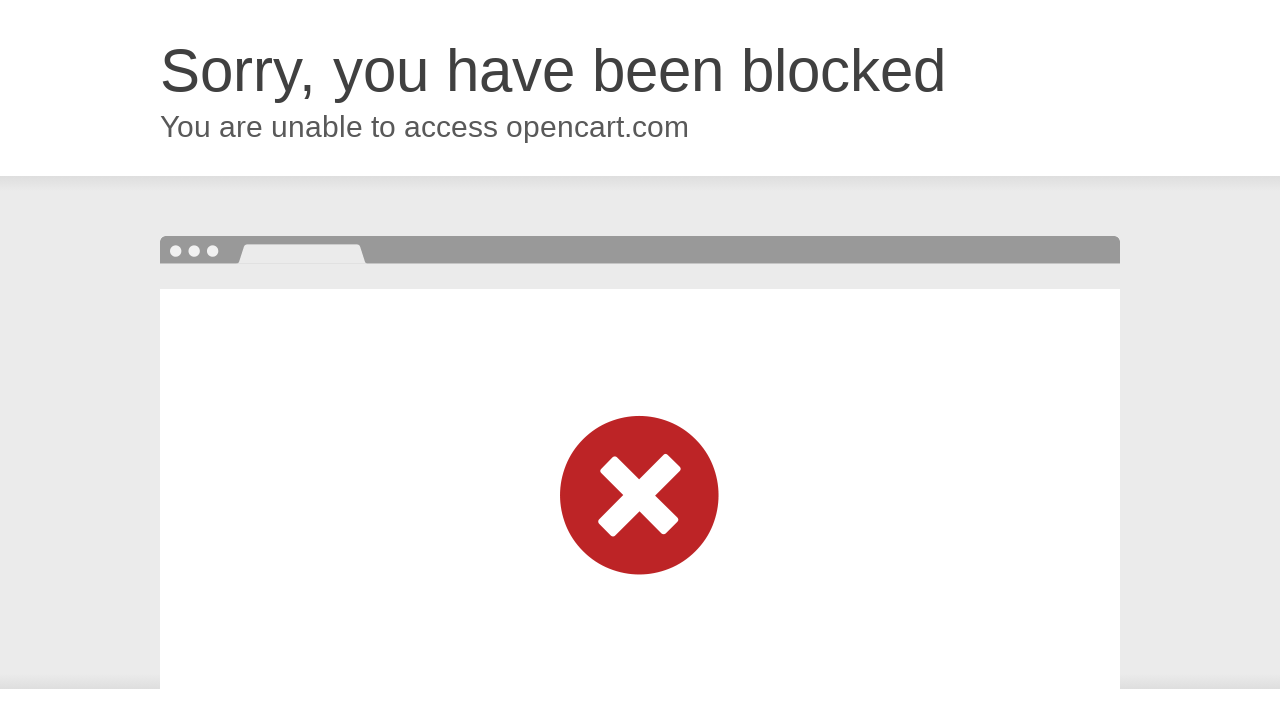

Printed current URL: https://demo.opencart.com/
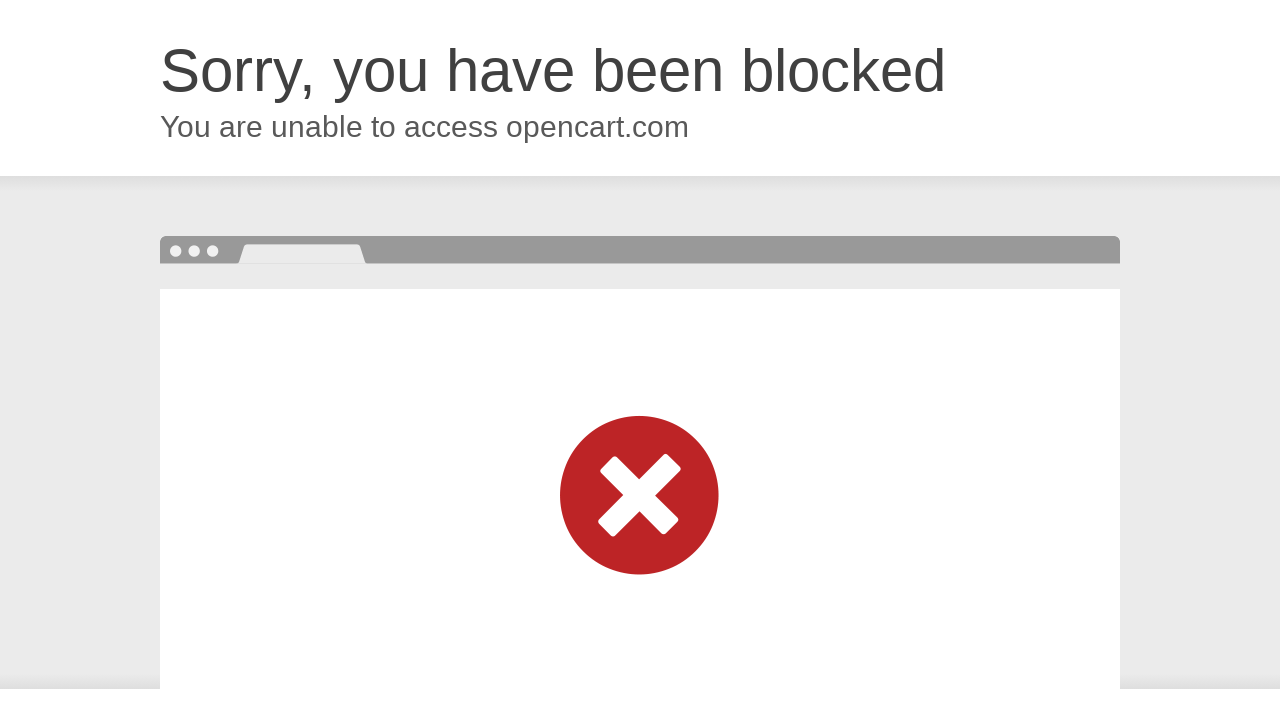

Refreshed the current page
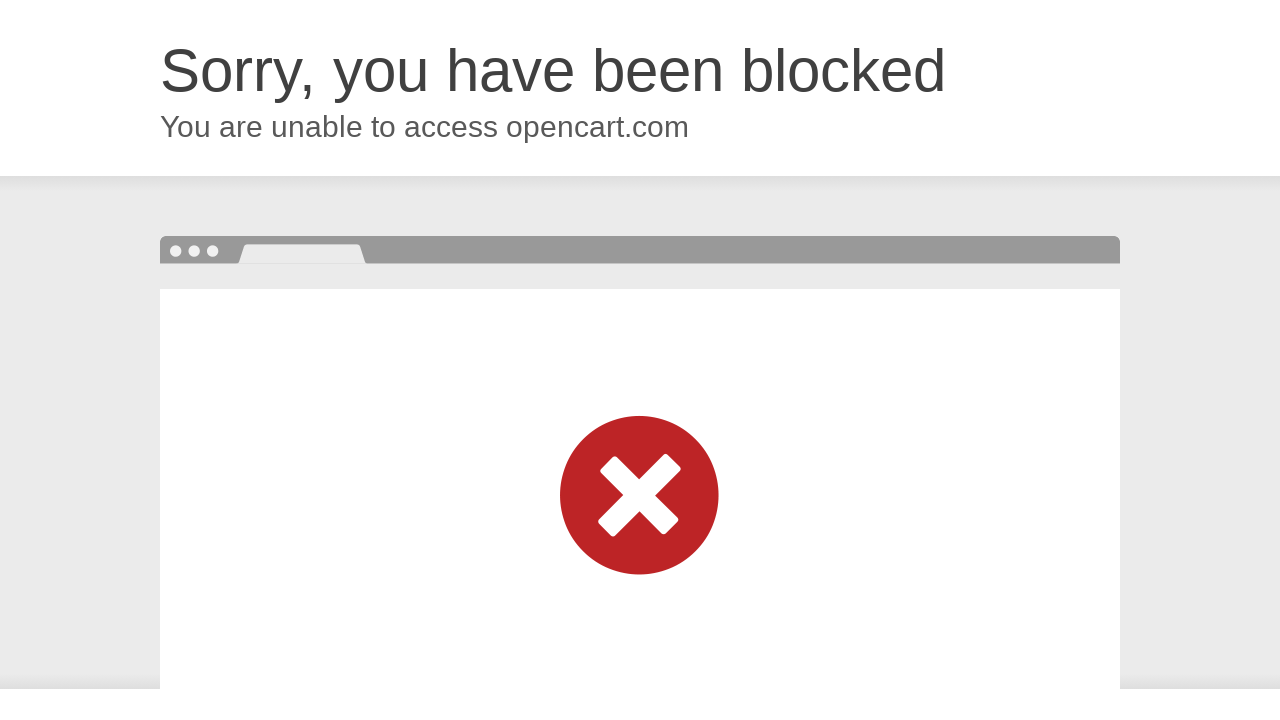

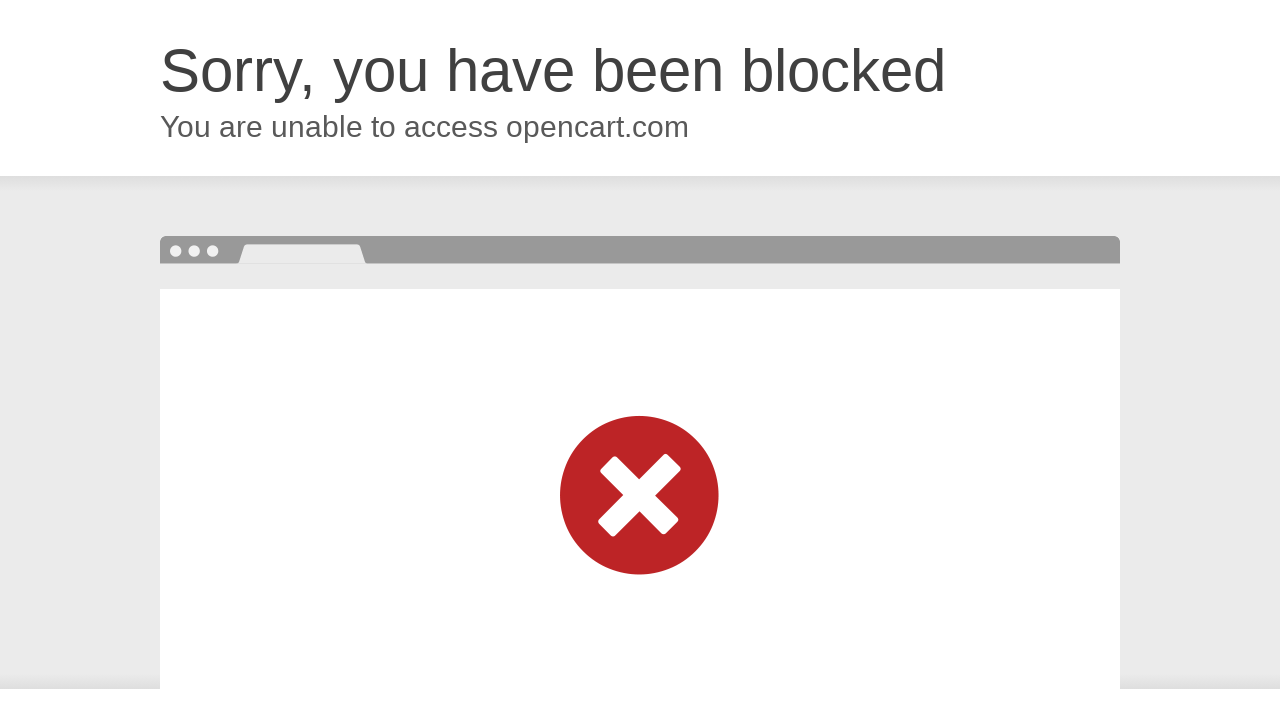